Tests the Add/Remove Elements functionality by clicking the Add Element button, verifying the Delete button appears, clicking Delete, and verifying the page heading is still visible.

Starting URL: https://the-internet.herokuapp.com/add_remove_elements/

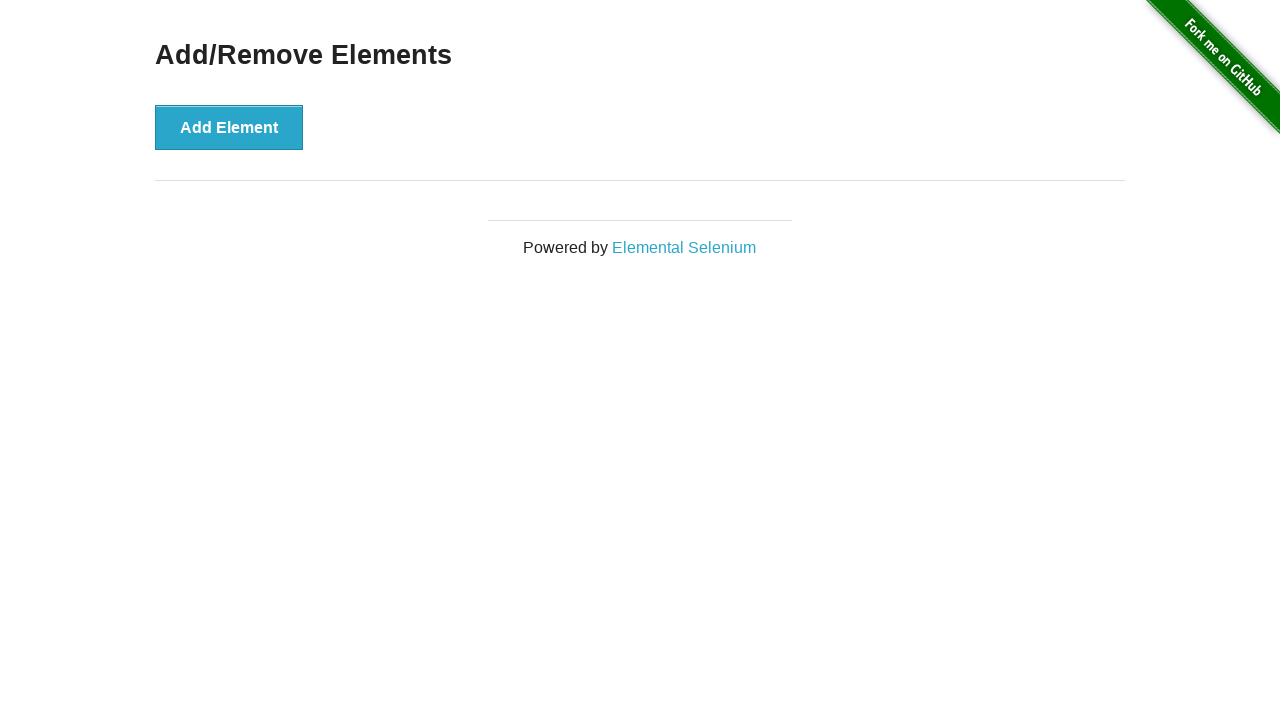

Clicked the Add Element button at (229, 127) on button[onclick='addElement()']
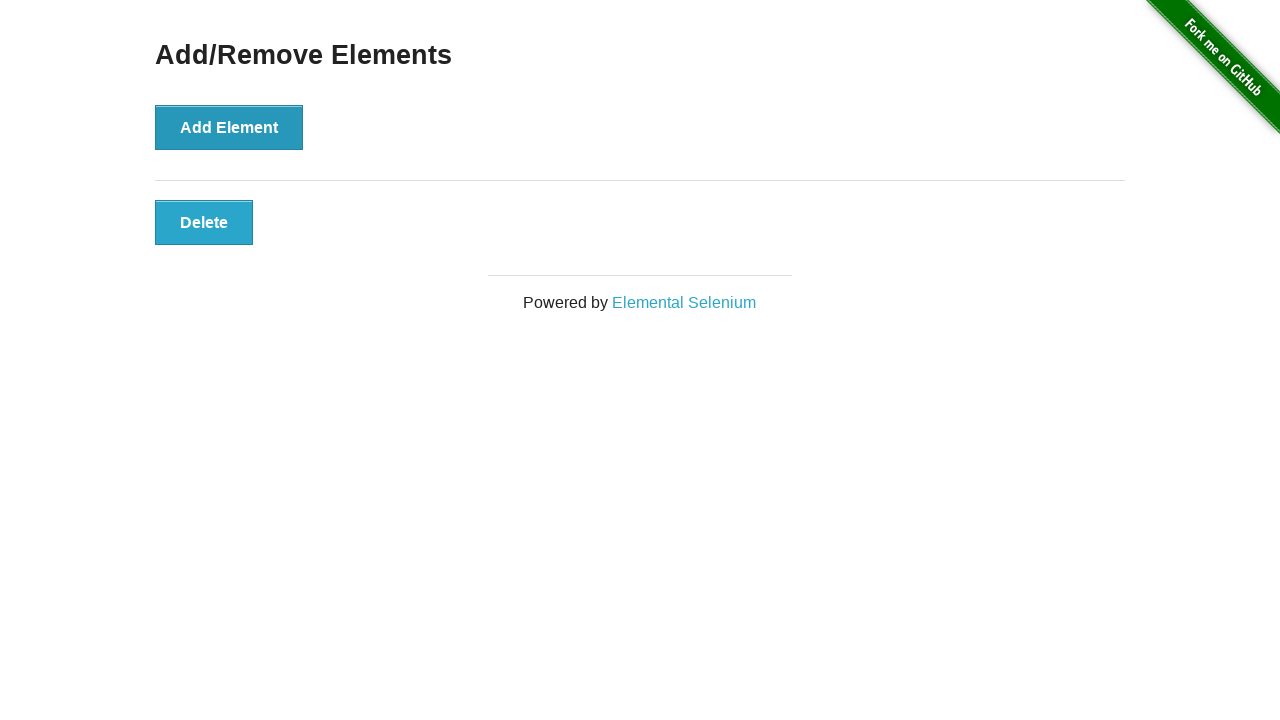

Delete button appeared after clicking Add Element
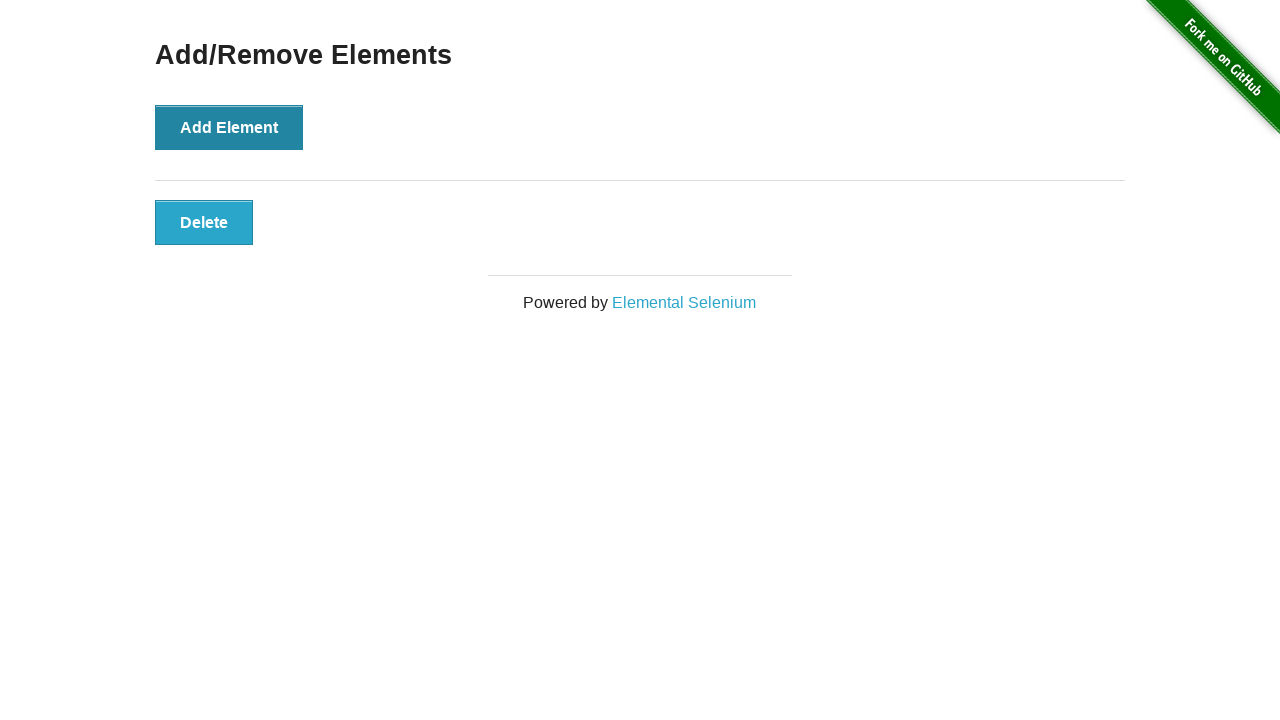

Clicked the Delete button at (204, 222) on button.added-manually
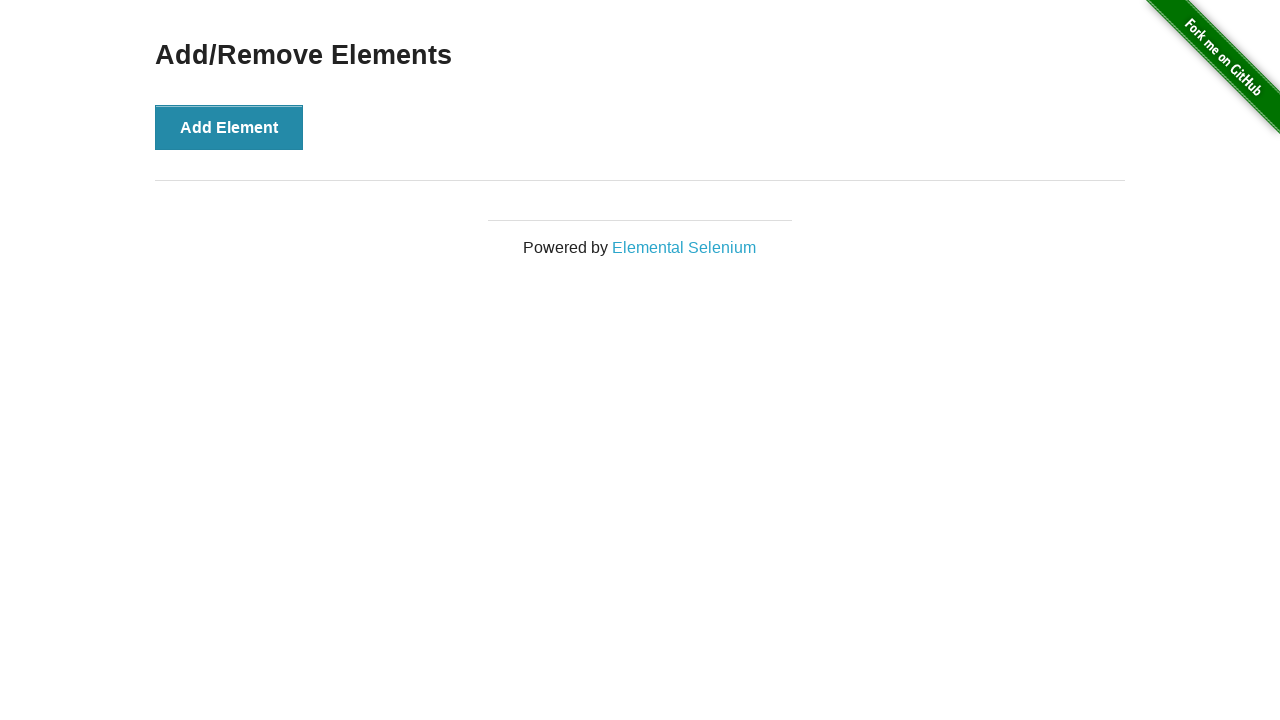

Verified the 'Add/Remove Elements' heading is still visible after deletion
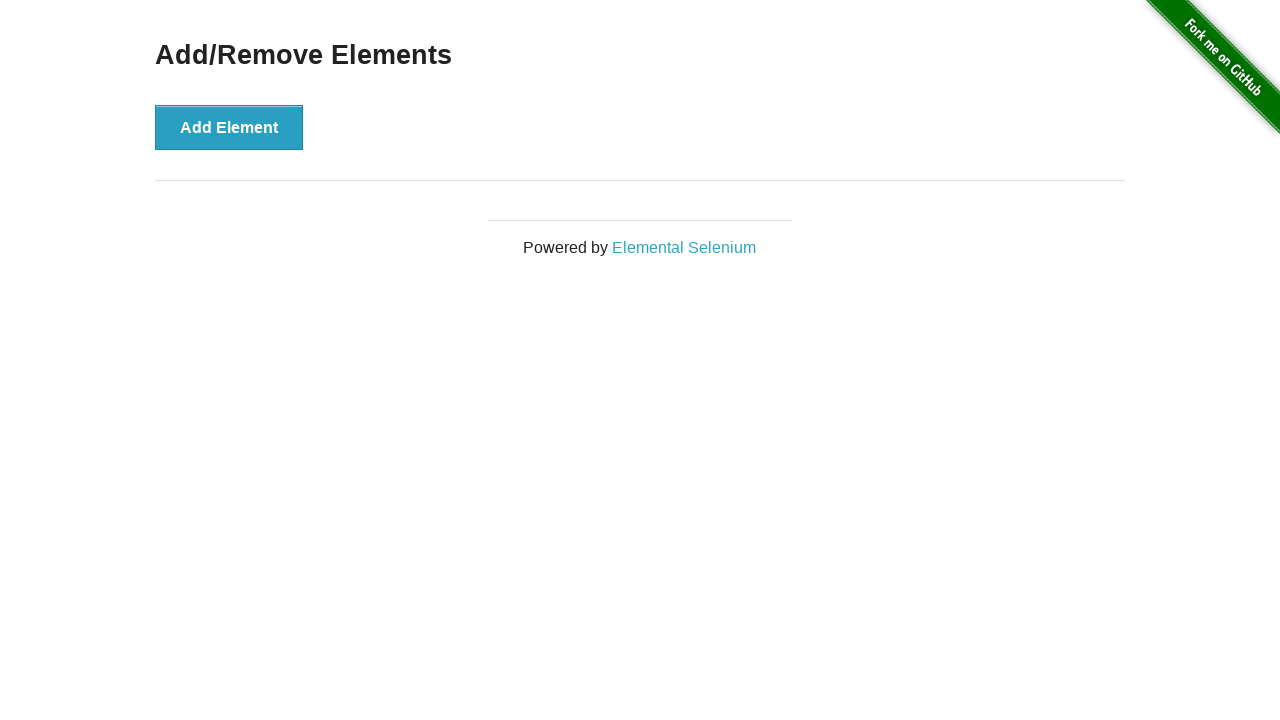

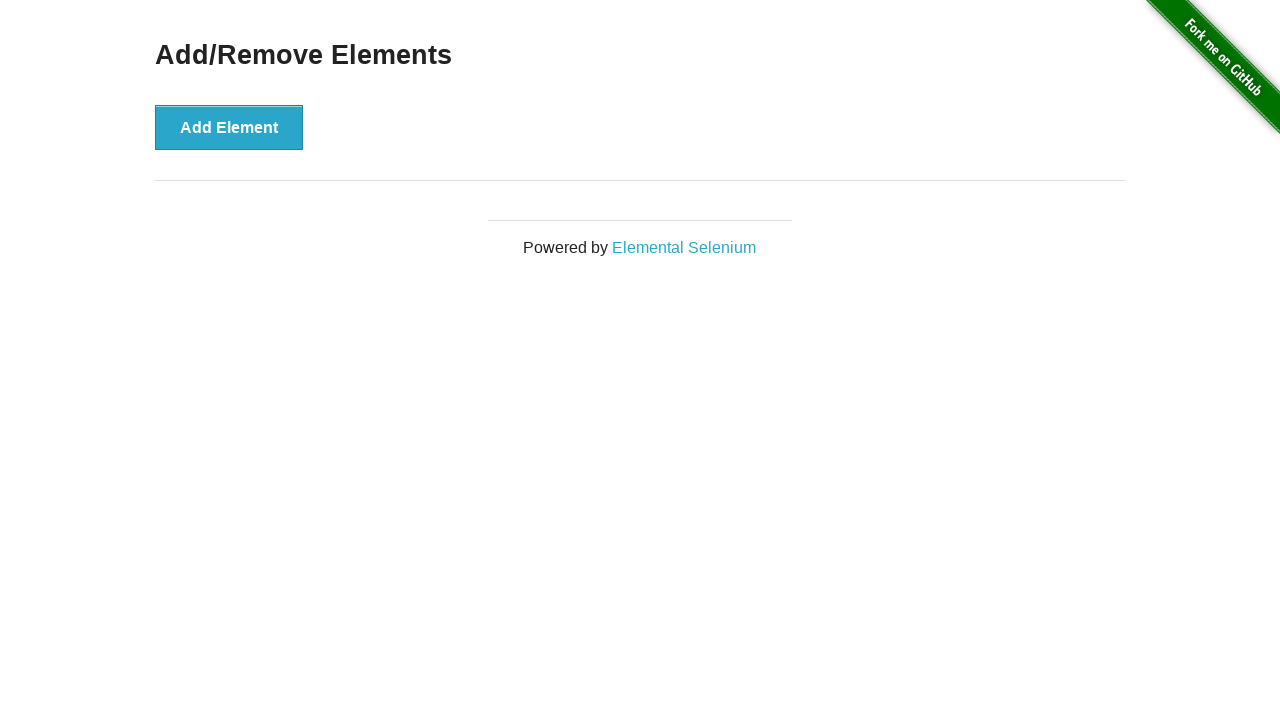